Tests that the title and descriptive text on the Challenging DOM page are displayed correctly

Starting URL: https://the-internet.herokuapp.com/

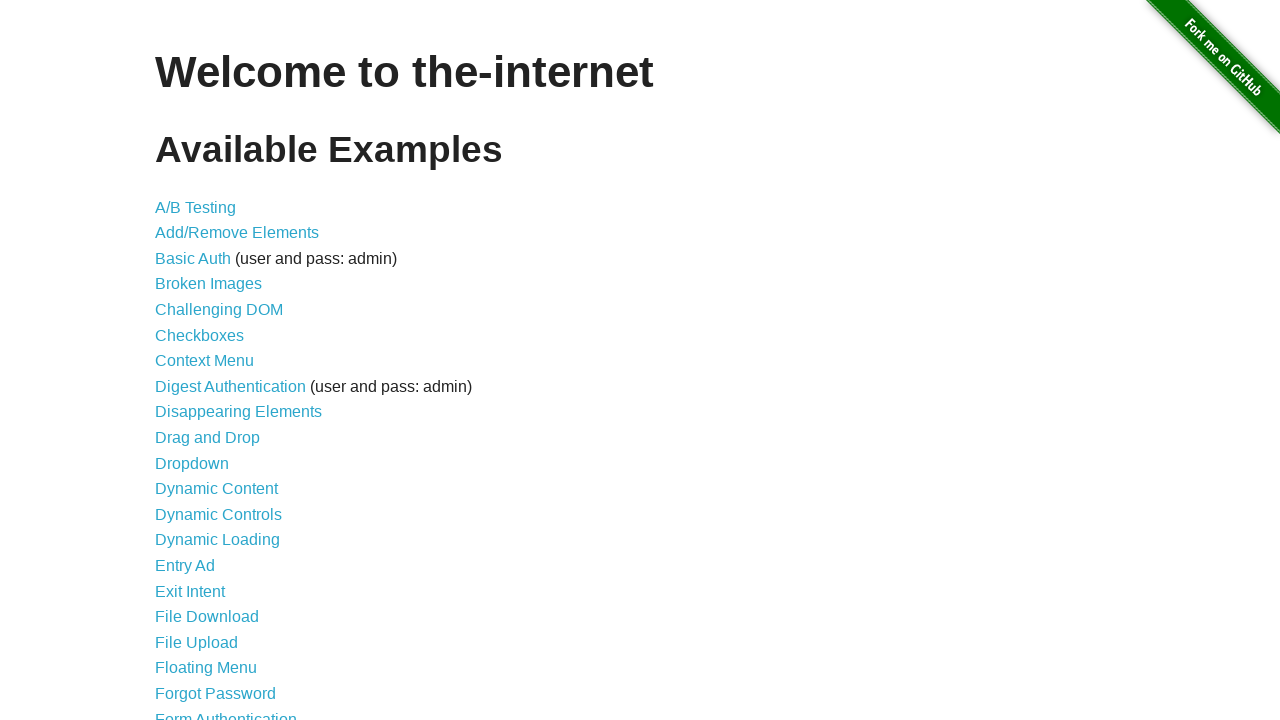

Clicked on Challenging DOM link at (219, 310) on xpath=//a[normalize-space()='Challenging DOM']
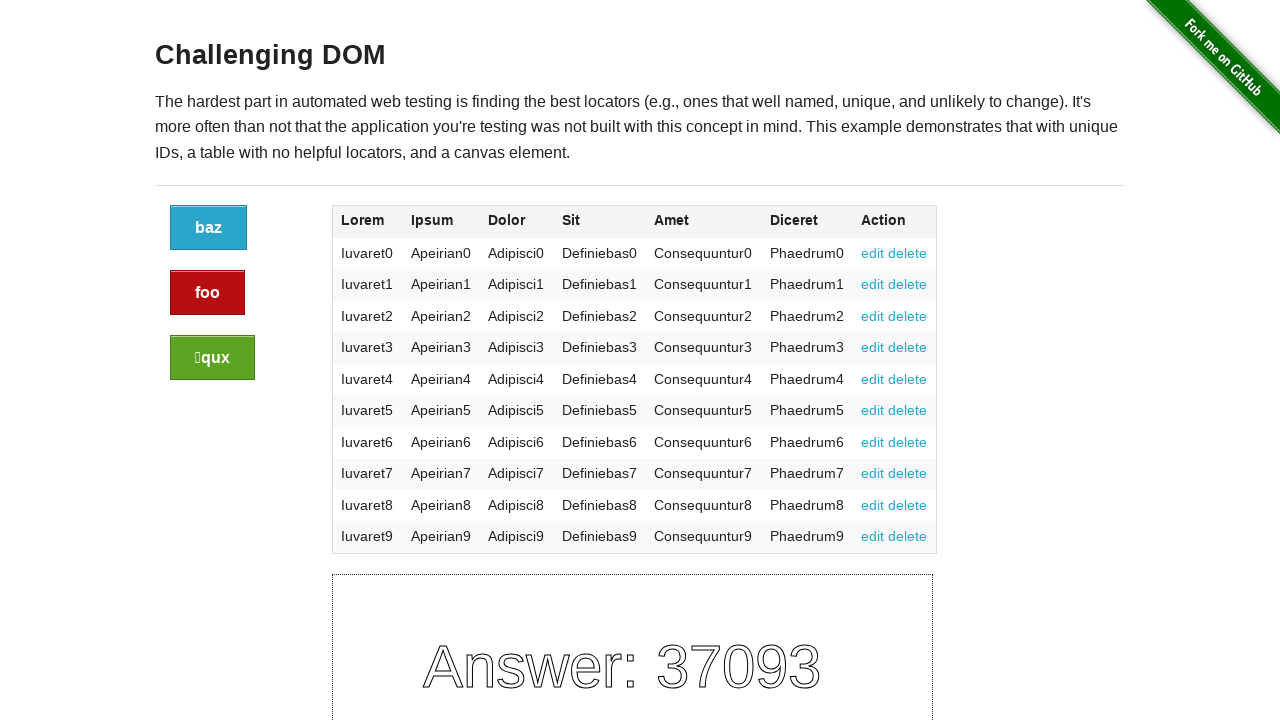

Challenging DOM page loaded with h3 element visible
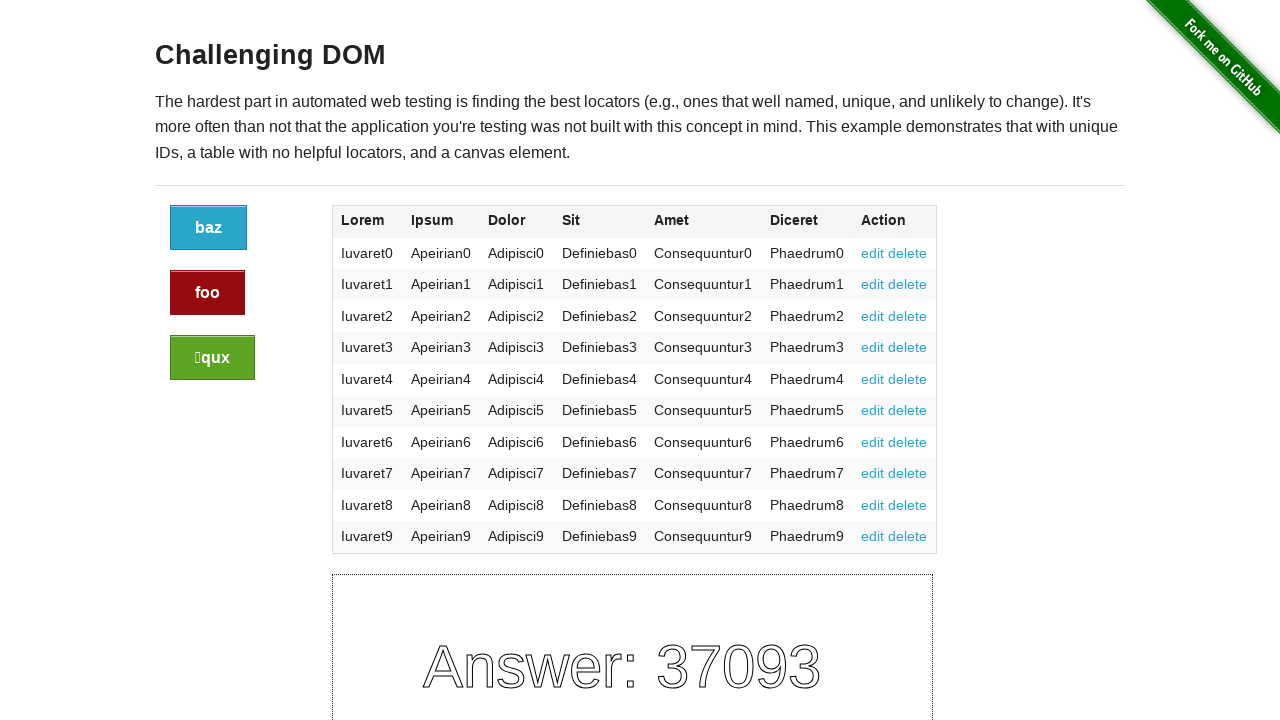

Title (h3) element is present and ready
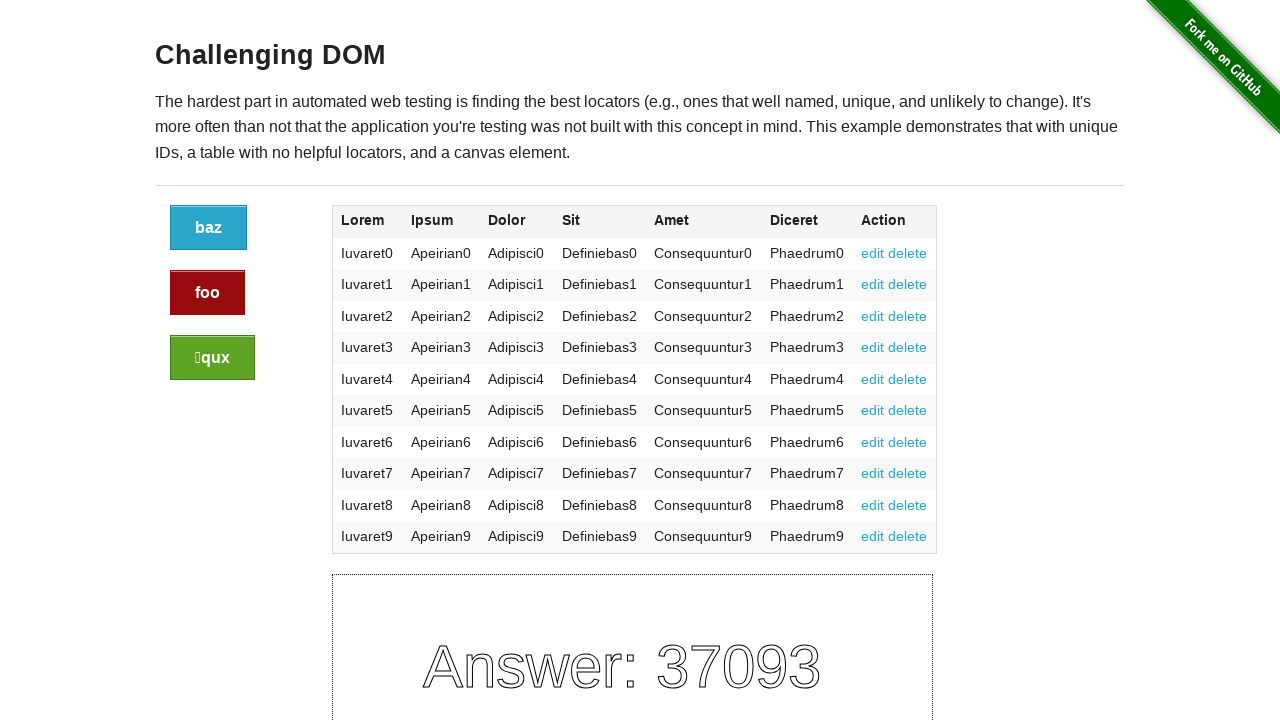

Descriptive text (p) element is present and ready
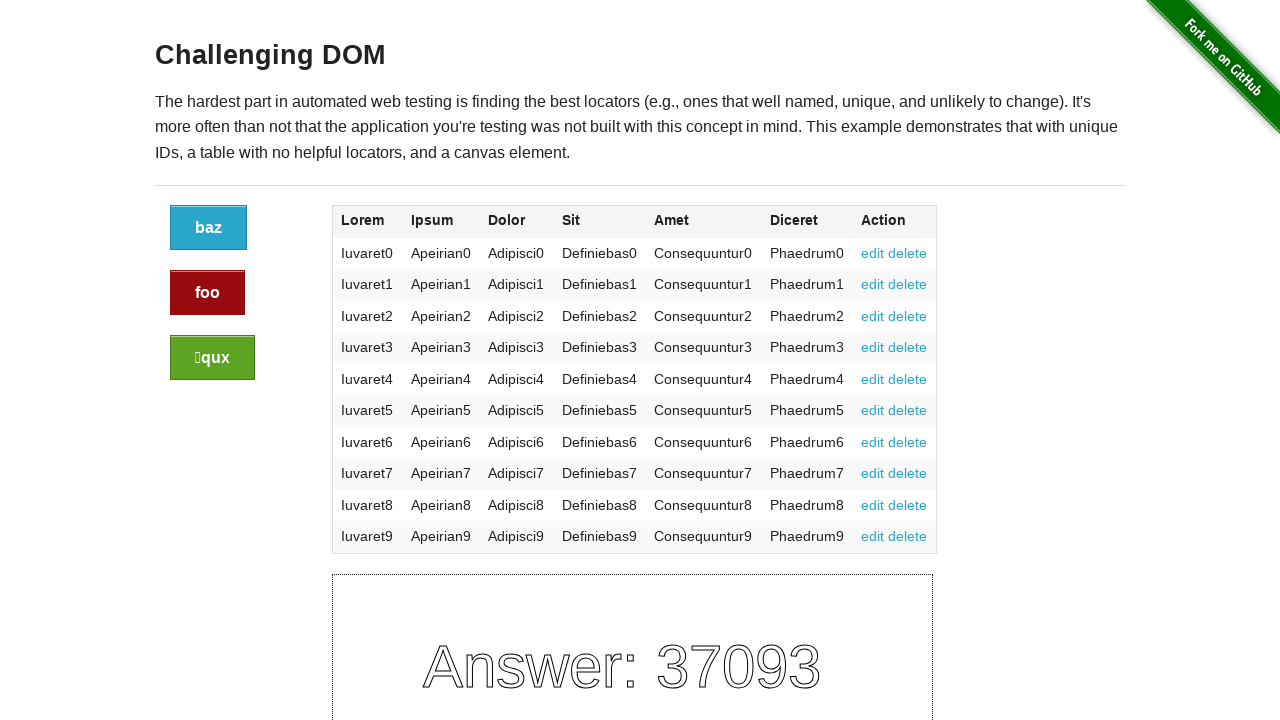

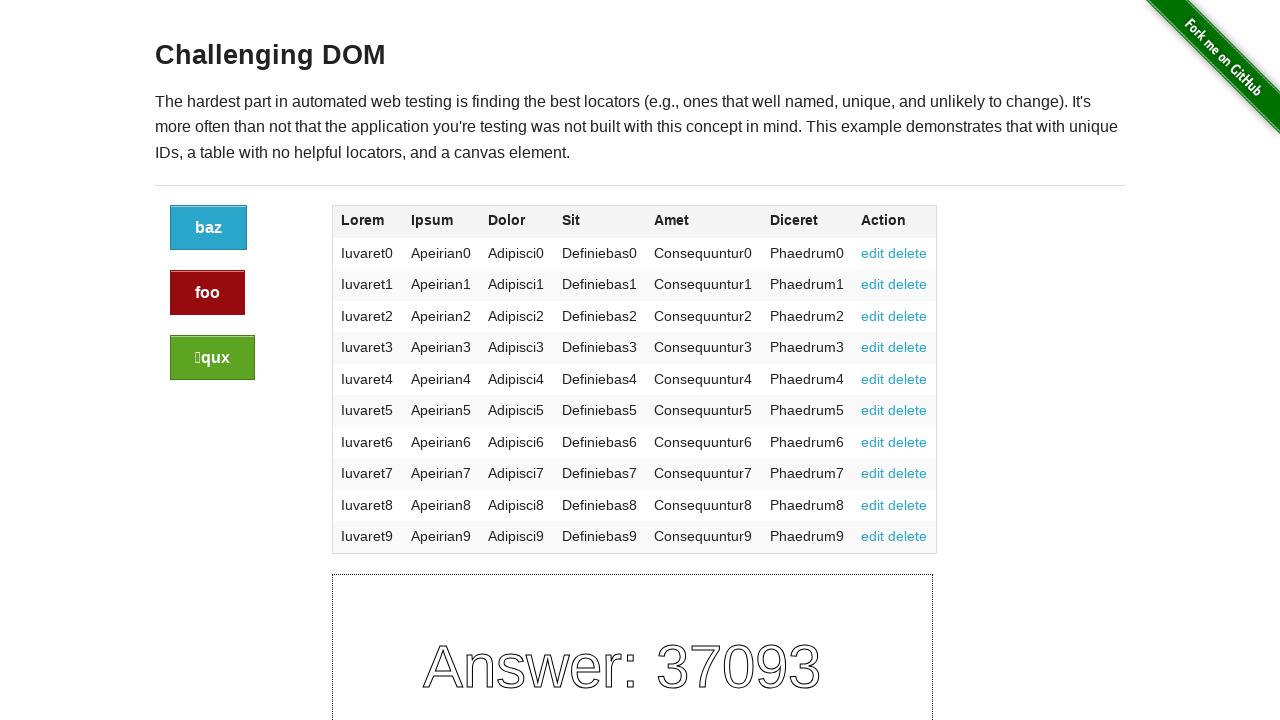